Tests table handling functionality including counting rows/columns, selecting checkboxes for specific products, and navigating through paginated table data.

Starting URL: https://testautomationpractice.blogspot.com/

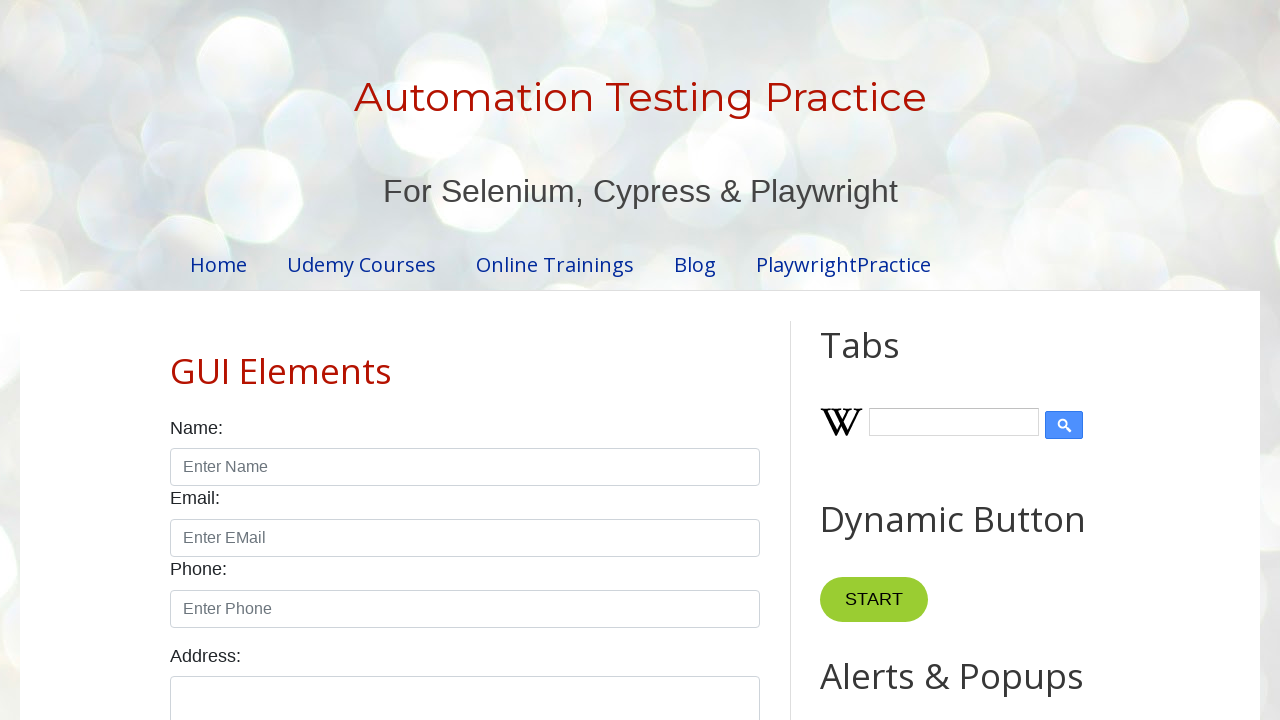

Product table loaded and ready
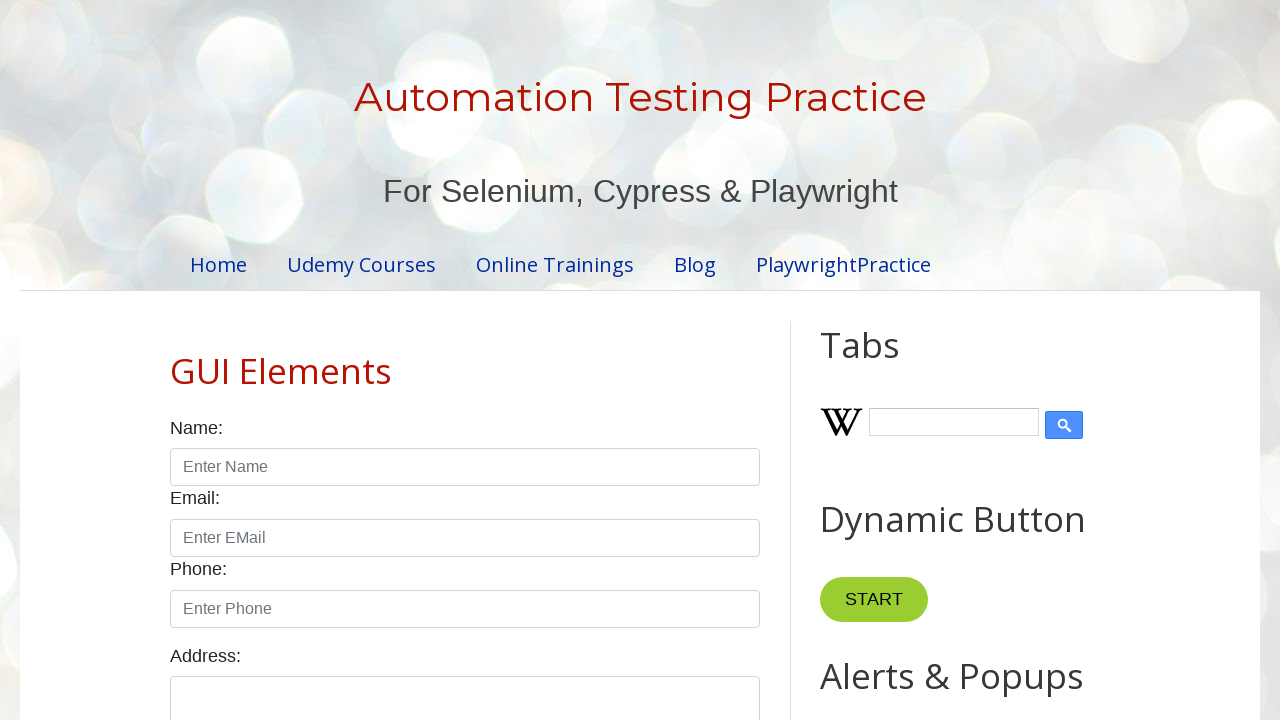

Verified table has 4 columns
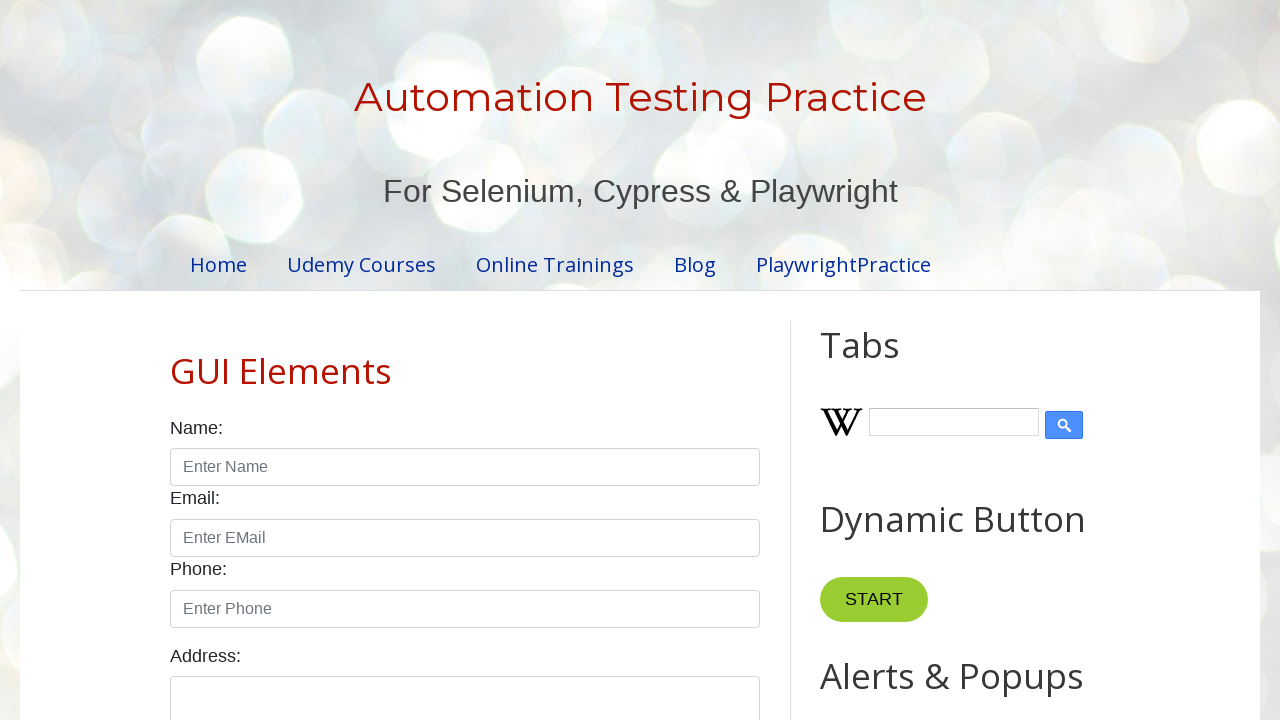

Verified table has 5 rows
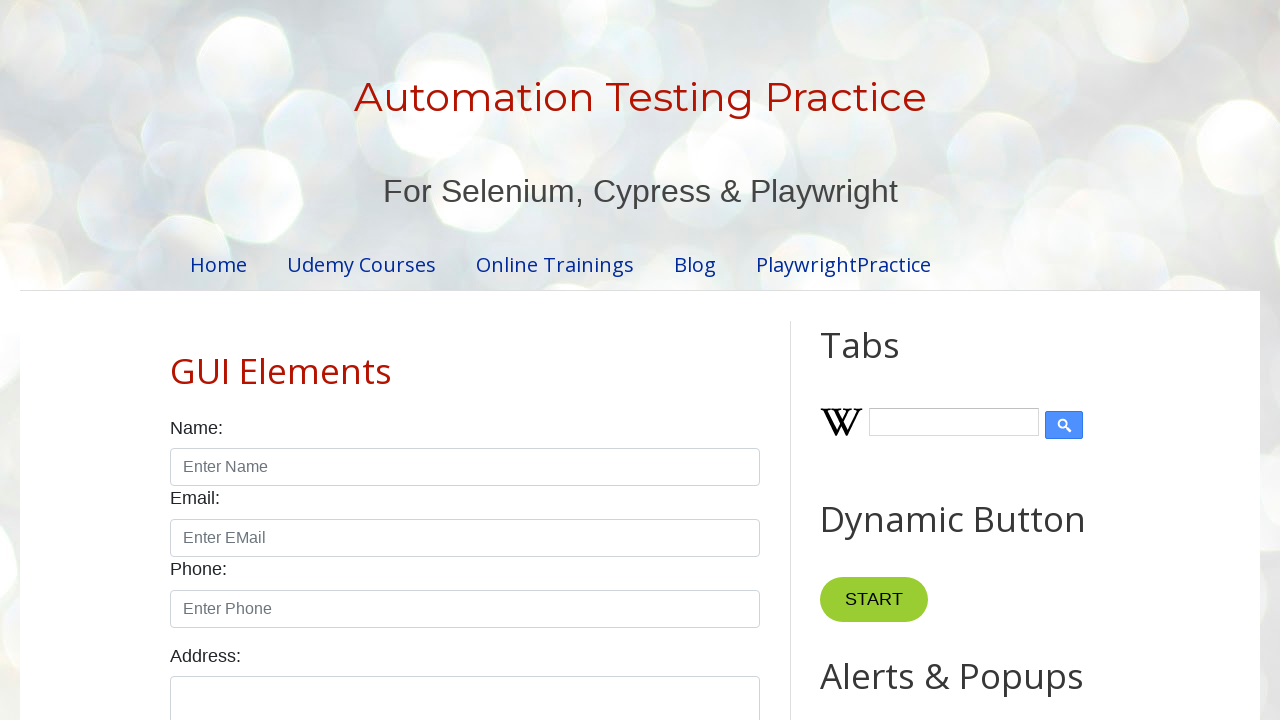

Selected checkbox for Smartwatch product at (651, 361) on xpath=//table[@id='productTable']/tbody/tr >> internal:has-text="Smartwatch"i >>
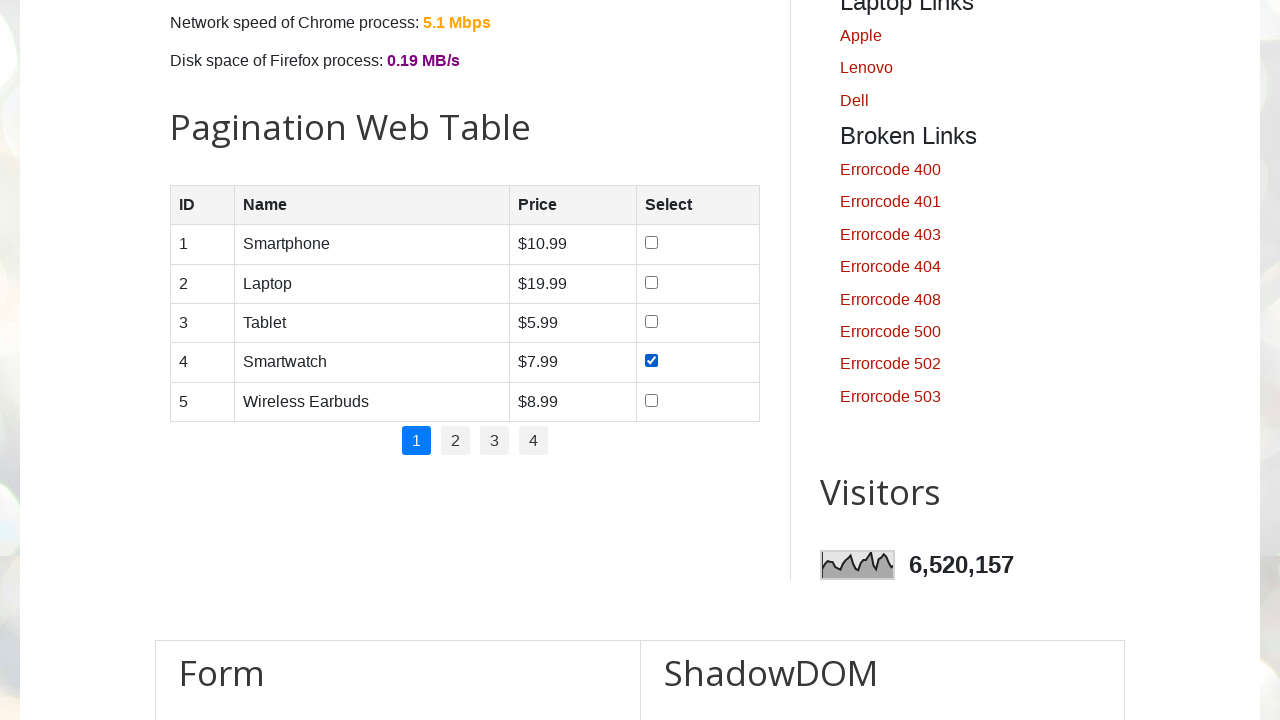

Selected checkbox for Tablet product at (651, 321) on xpath=//table[@id='productTable']/tbody/tr >> internal:has-text="Tablet"i >> int
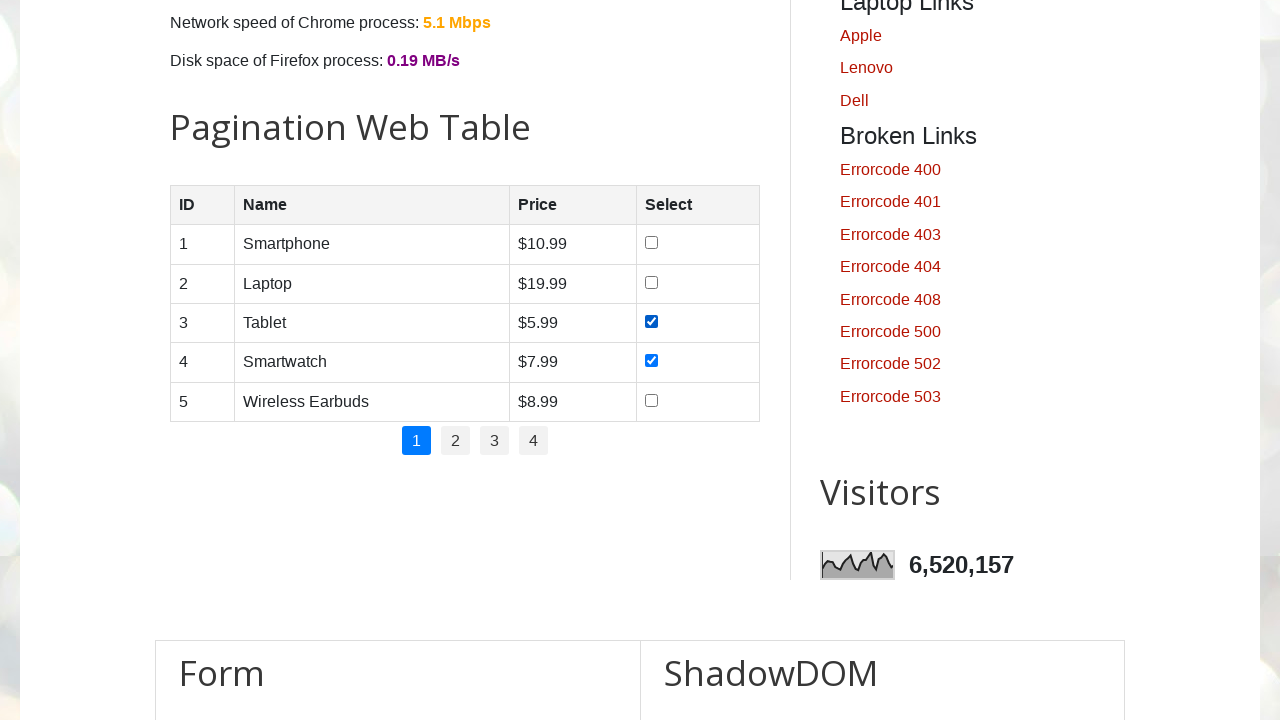

Selected checkbox for Smartphone product at (651, 243) on xpath=//table[@id='productTable']/tbody/tr >> internal:has-text="Smartphone"i >>
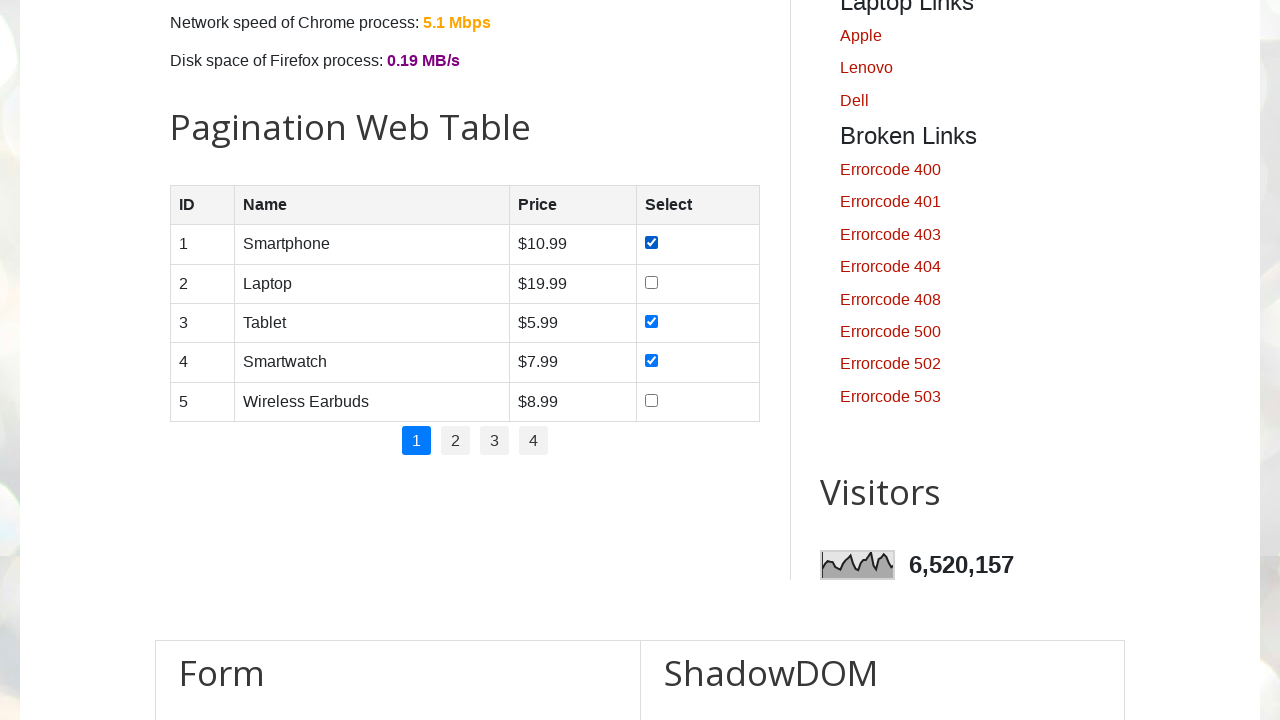

Selected checkbox for Laptop product at (651, 282) on xpath=//table[@id='productTable']/tbody/tr >> internal:has-text="Laptop"i >> int
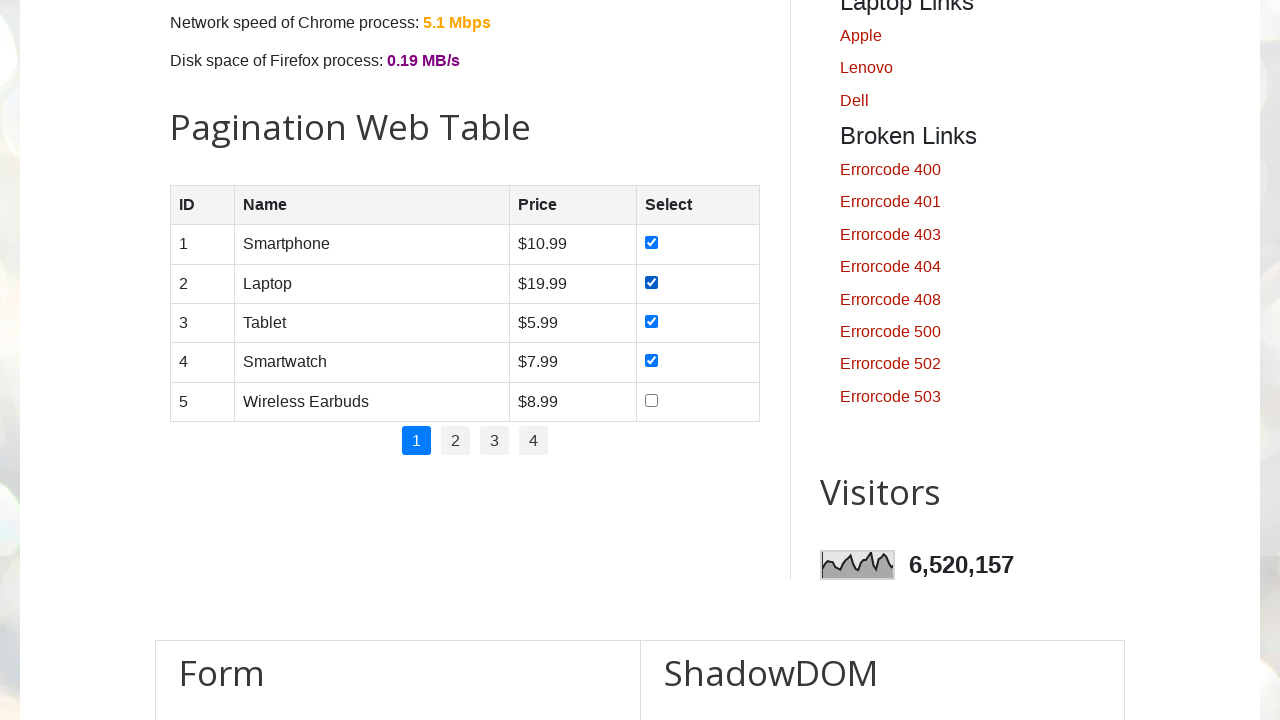

Clicked pagination link for page 1 at (456, 441) on .pagination li a >> nth=1
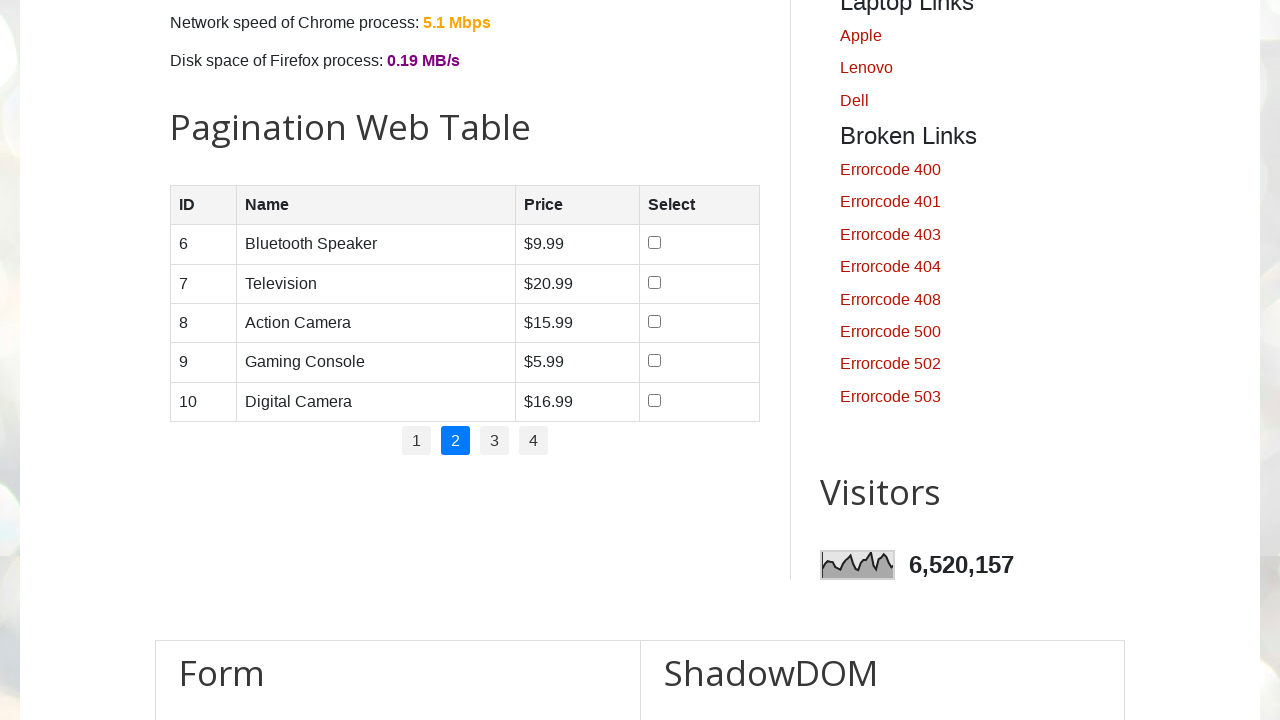

Waited for page 1 to load
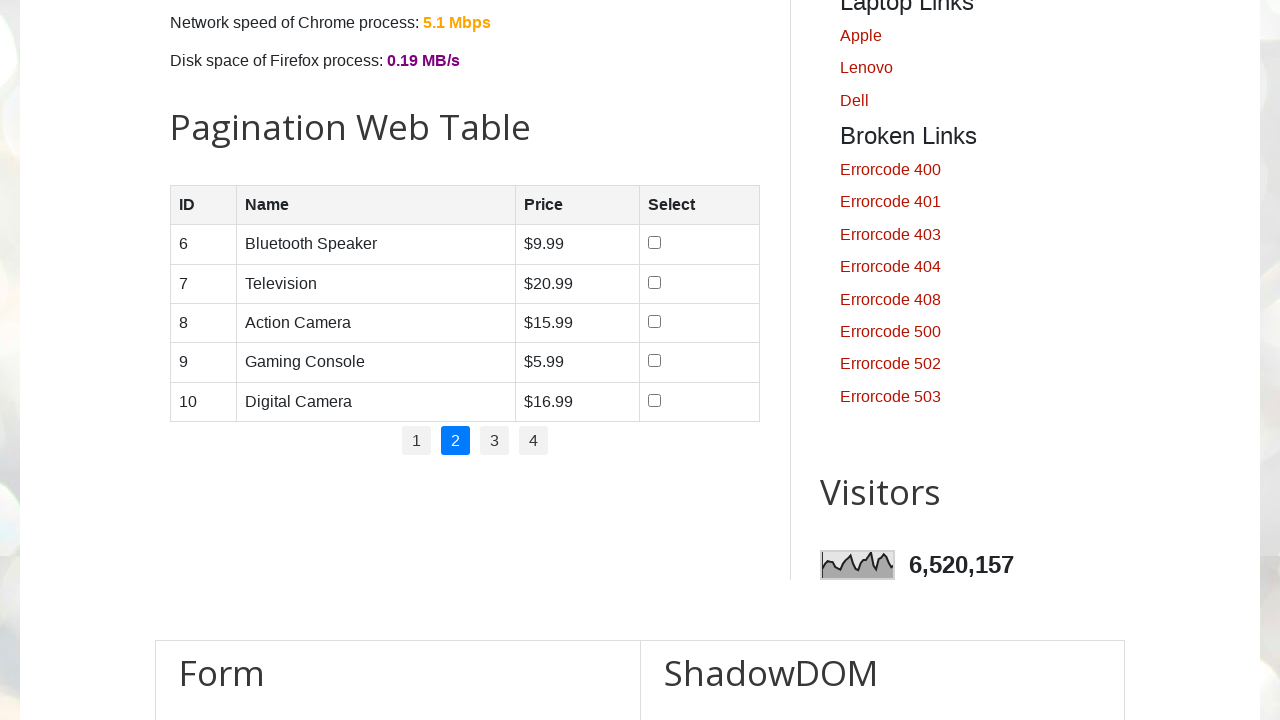

Clicked pagination link for page 2 at (494, 441) on .pagination li a >> nth=2
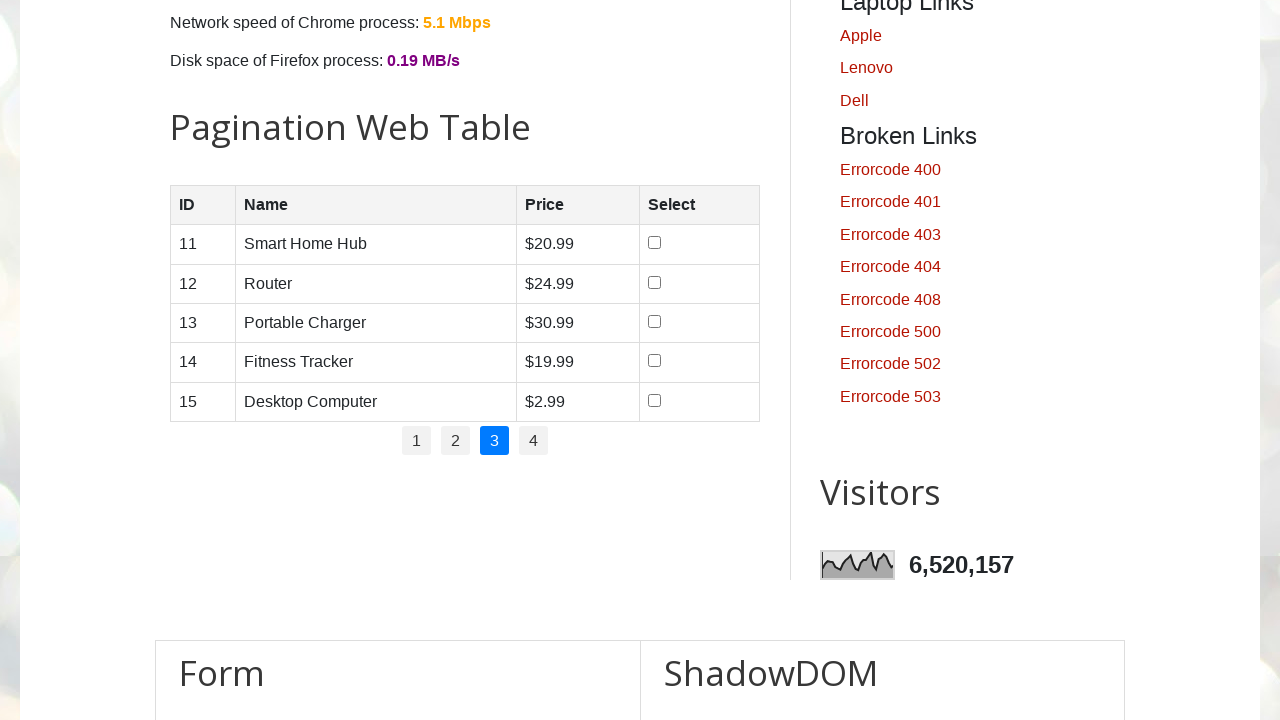

Waited for page 2 to load
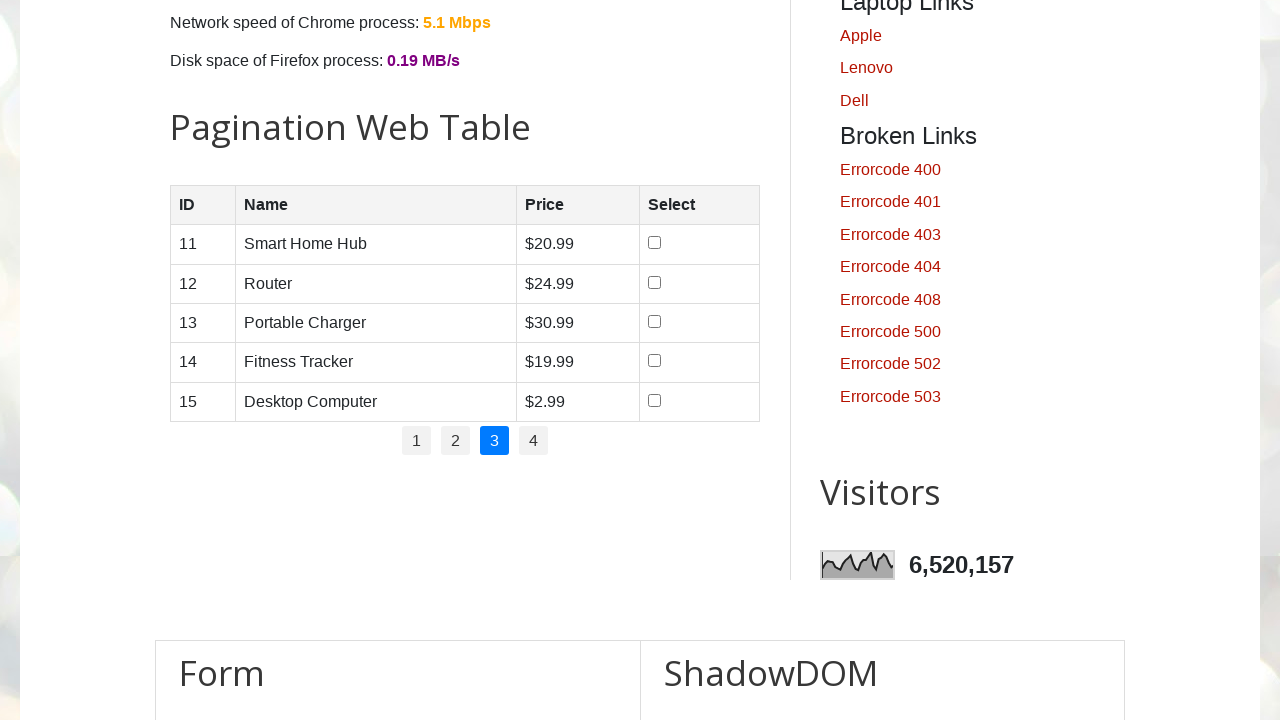

Clicked pagination link for page 3 at (534, 441) on .pagination li a >> nth=3
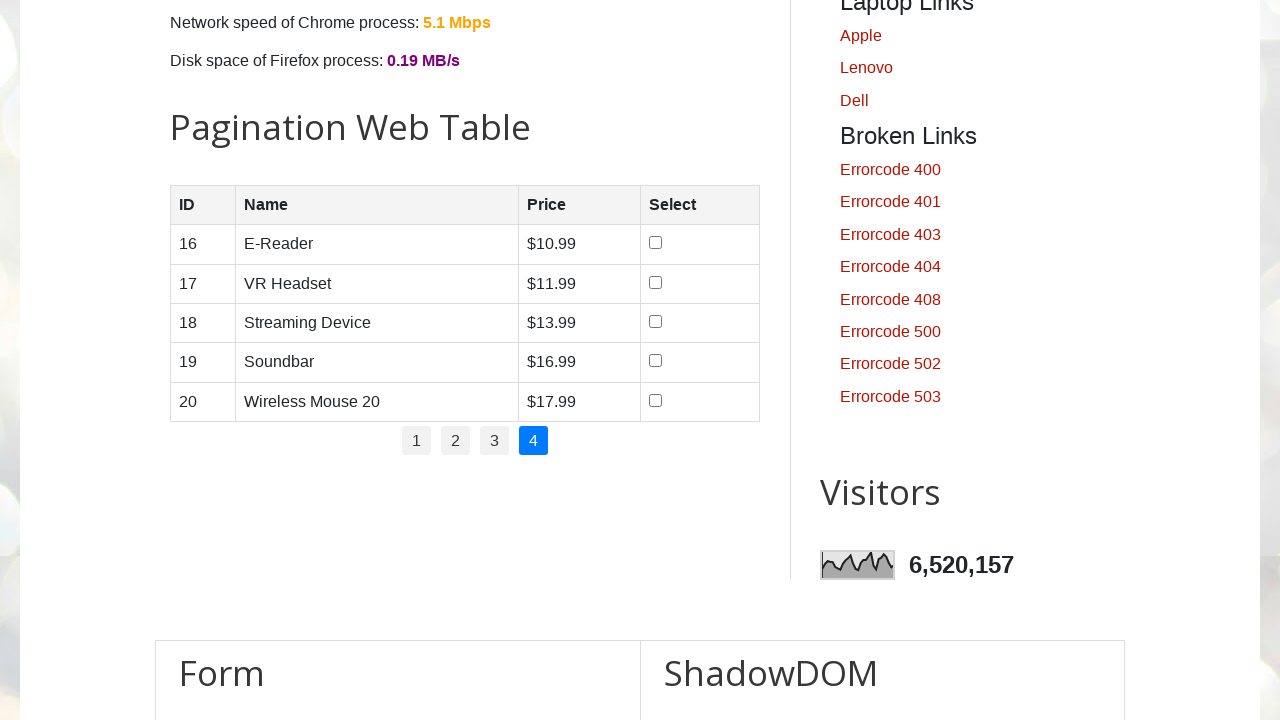

Waited for page 3 to load
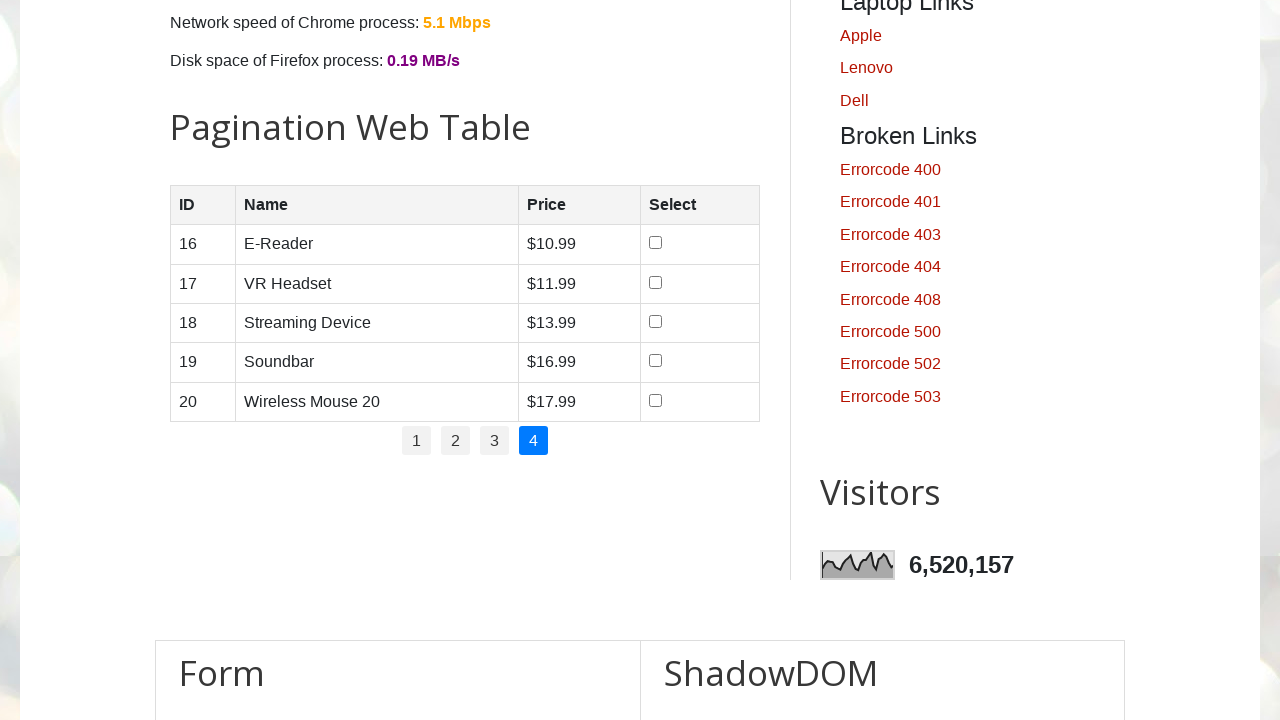

Final wait completed, table pagination test finished
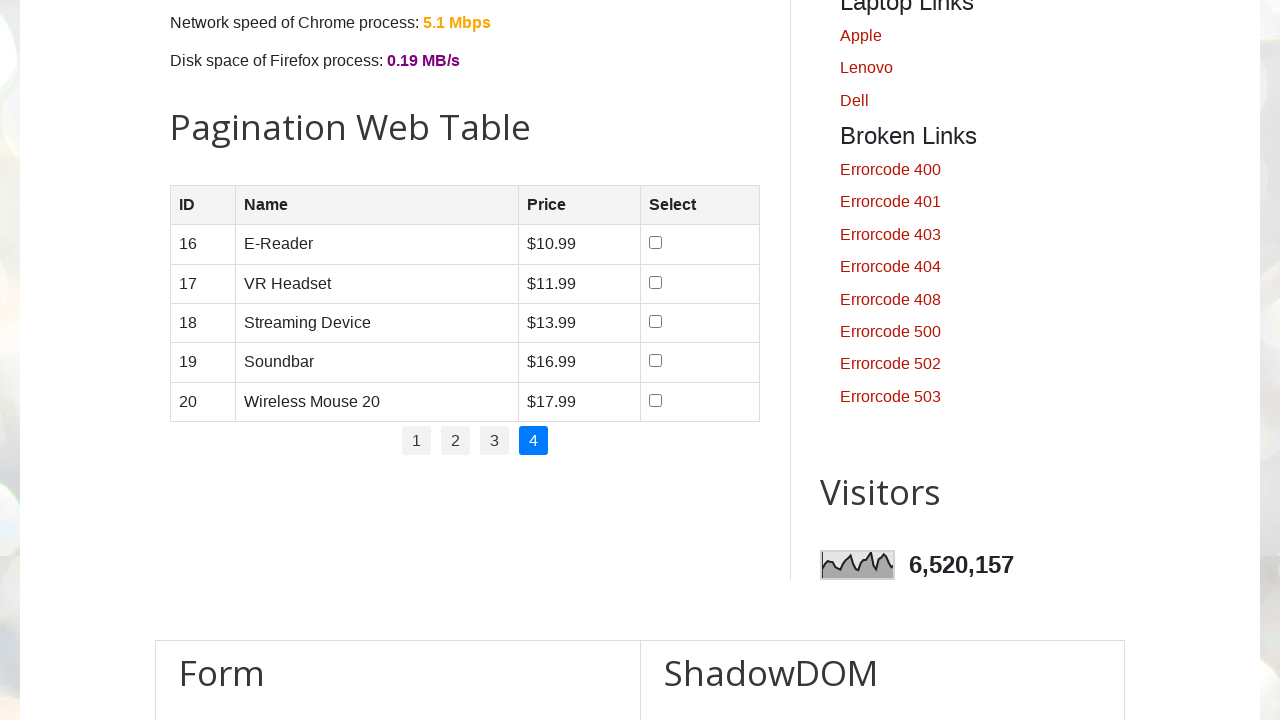

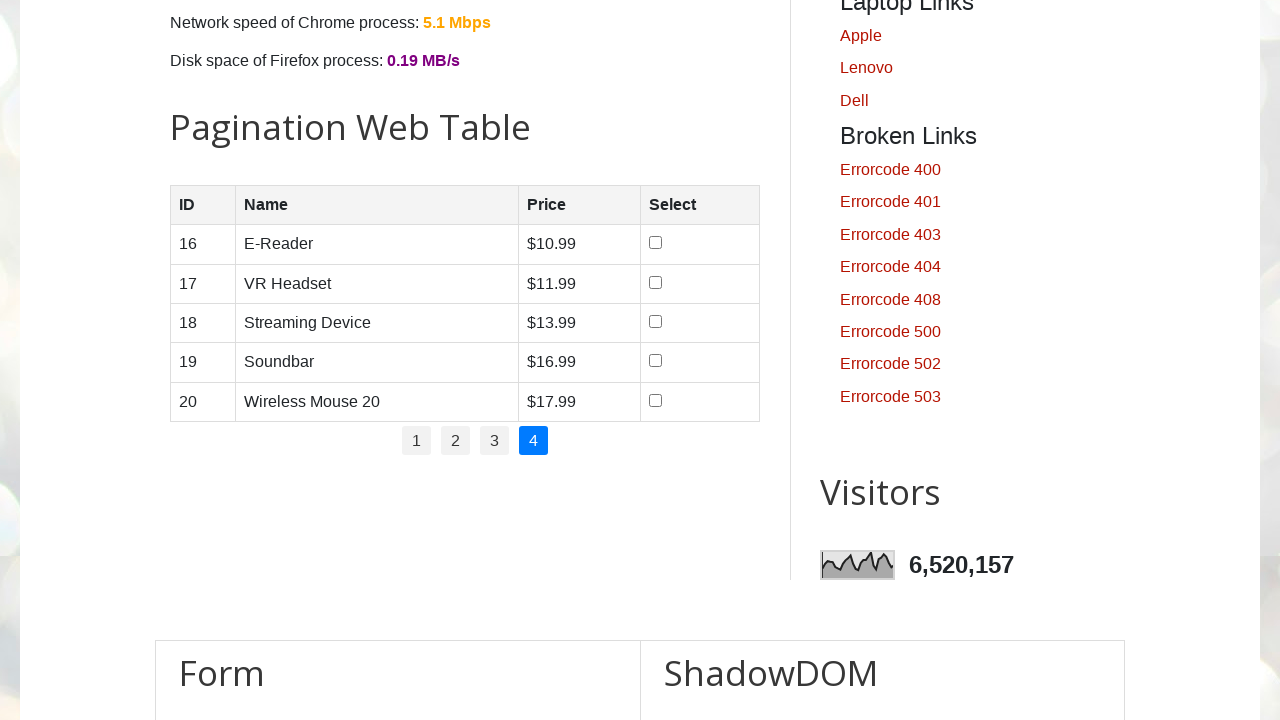